Tests checkbox functionality on a practice site by selecting the last 4 checkboxes, then ensuring all checkboxes are selected by clicking any that are not already checked.

Starting URL: https://testautomationpractice.blogspot.com/

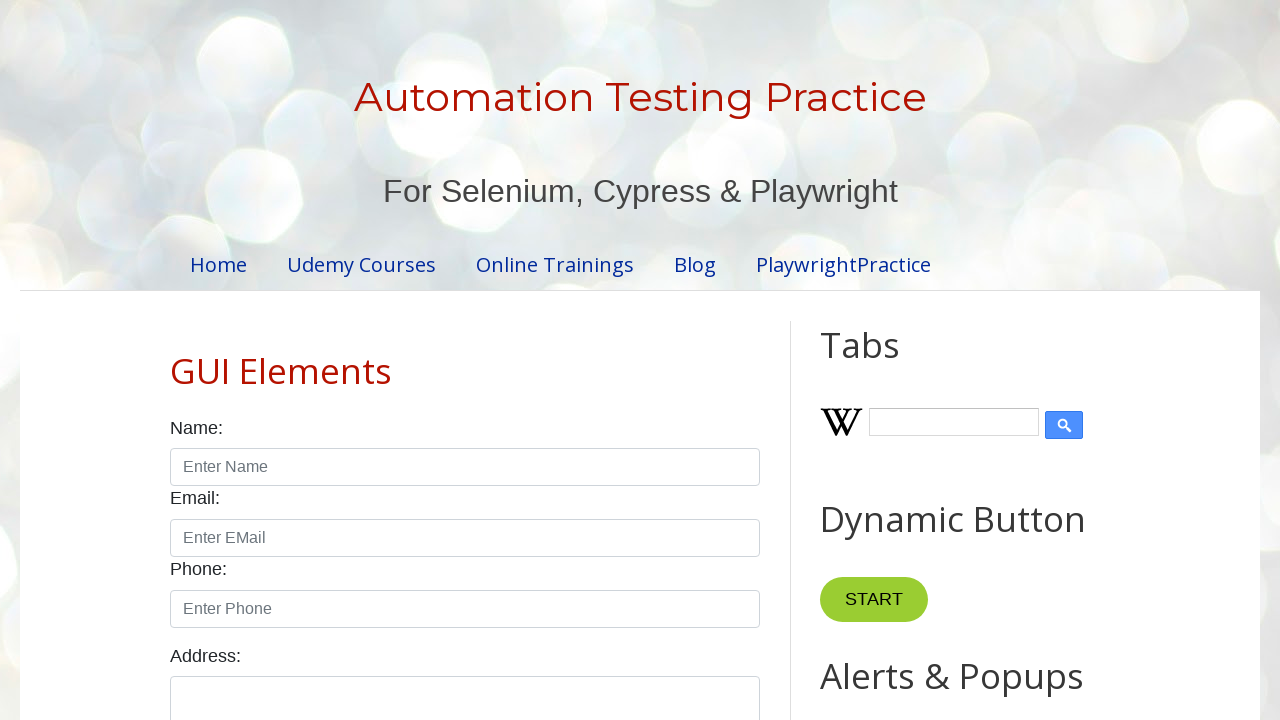

Navigated to checkbox practice site
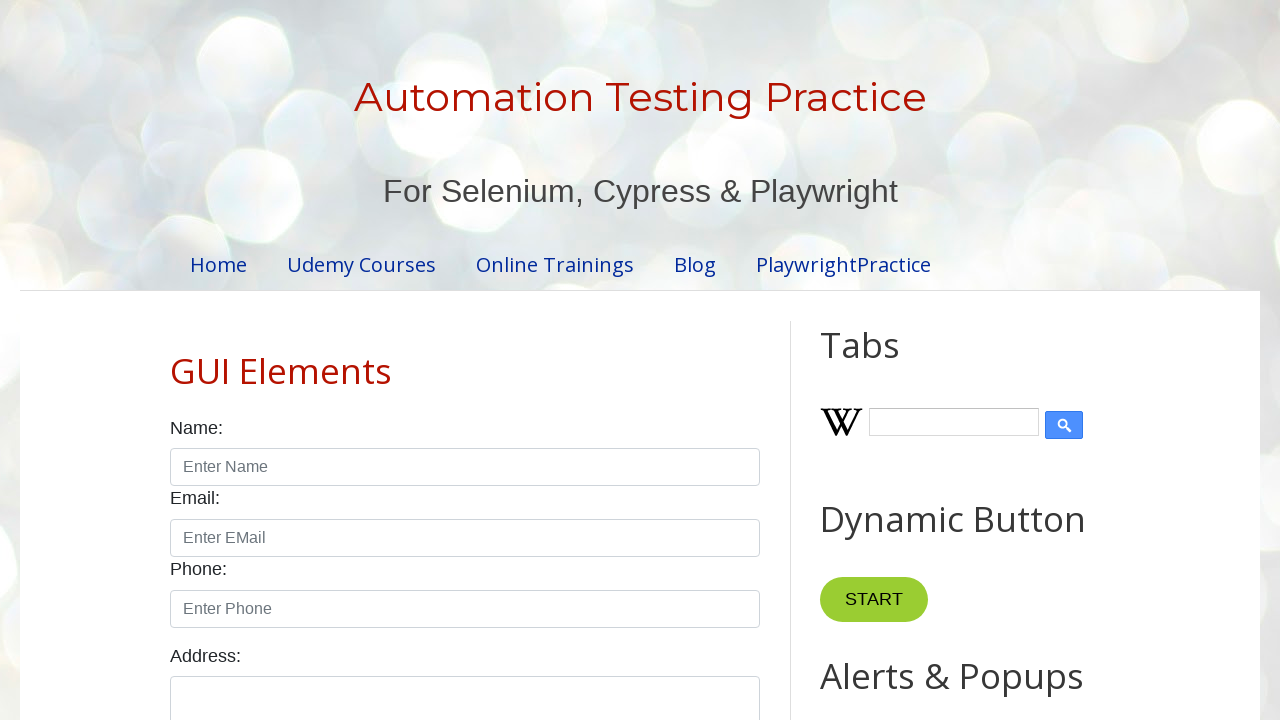

Located all checkboxes with form-check-input class
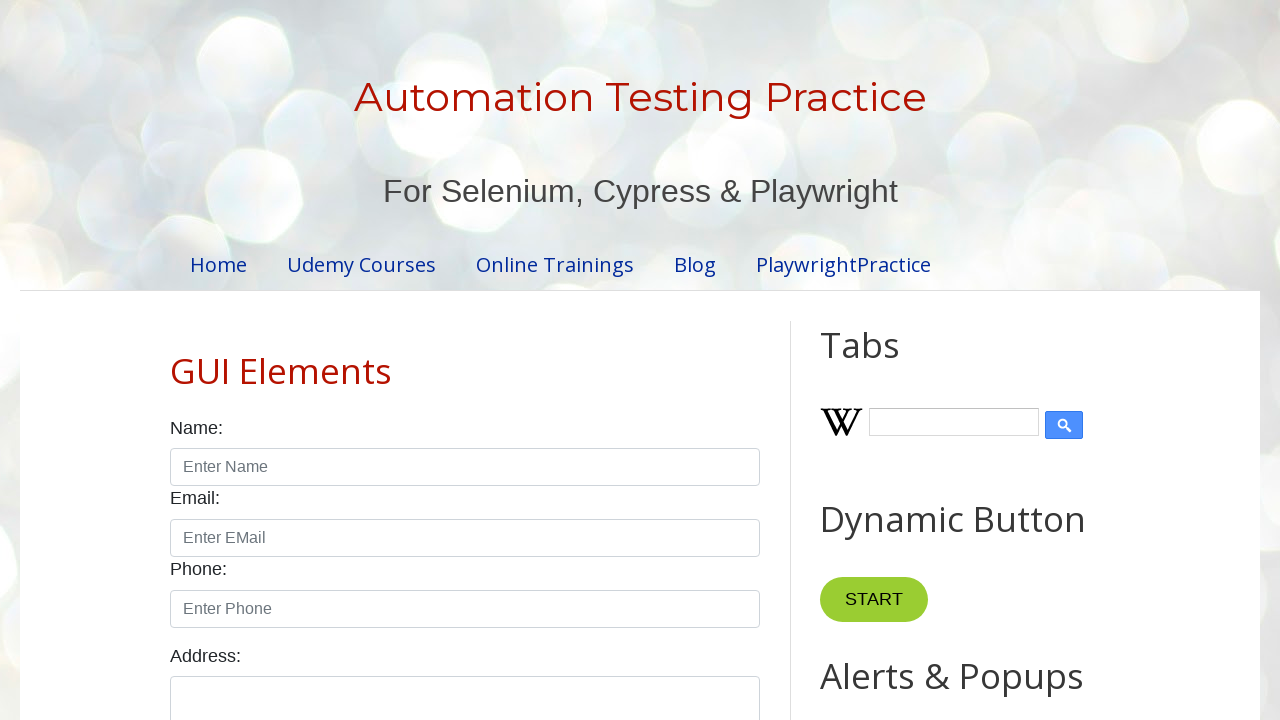

First checkbox is available and ready
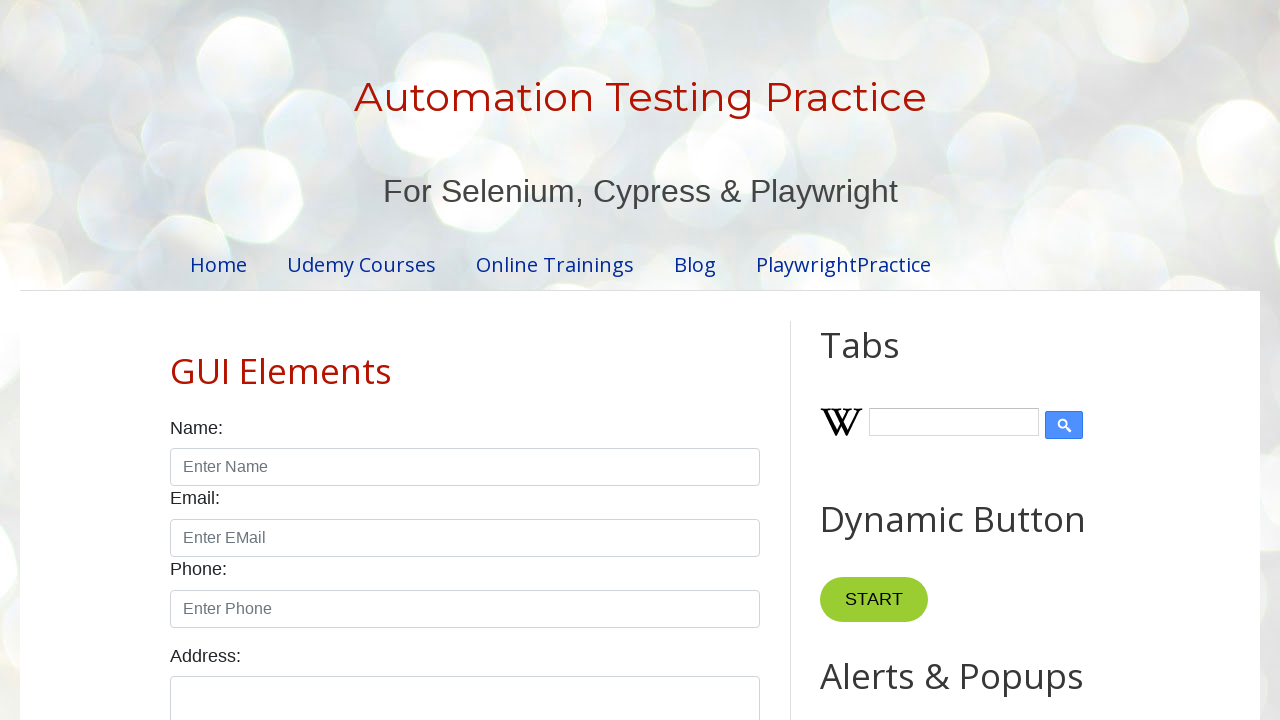

Found 7 total checkboxes
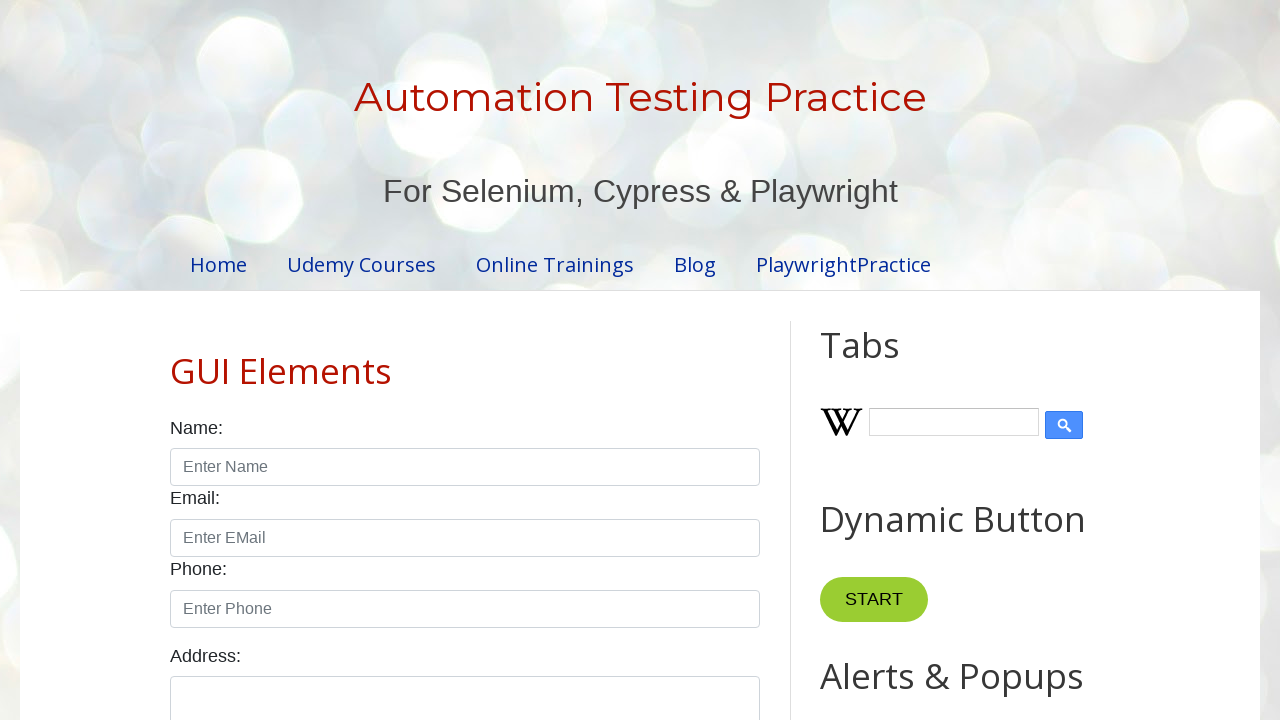

Clicked checkbox at index 3 (one of last 4) at (474, 360) on xpath=//input[@class='form-check-input' and @type='checkbox'] >> nth=3
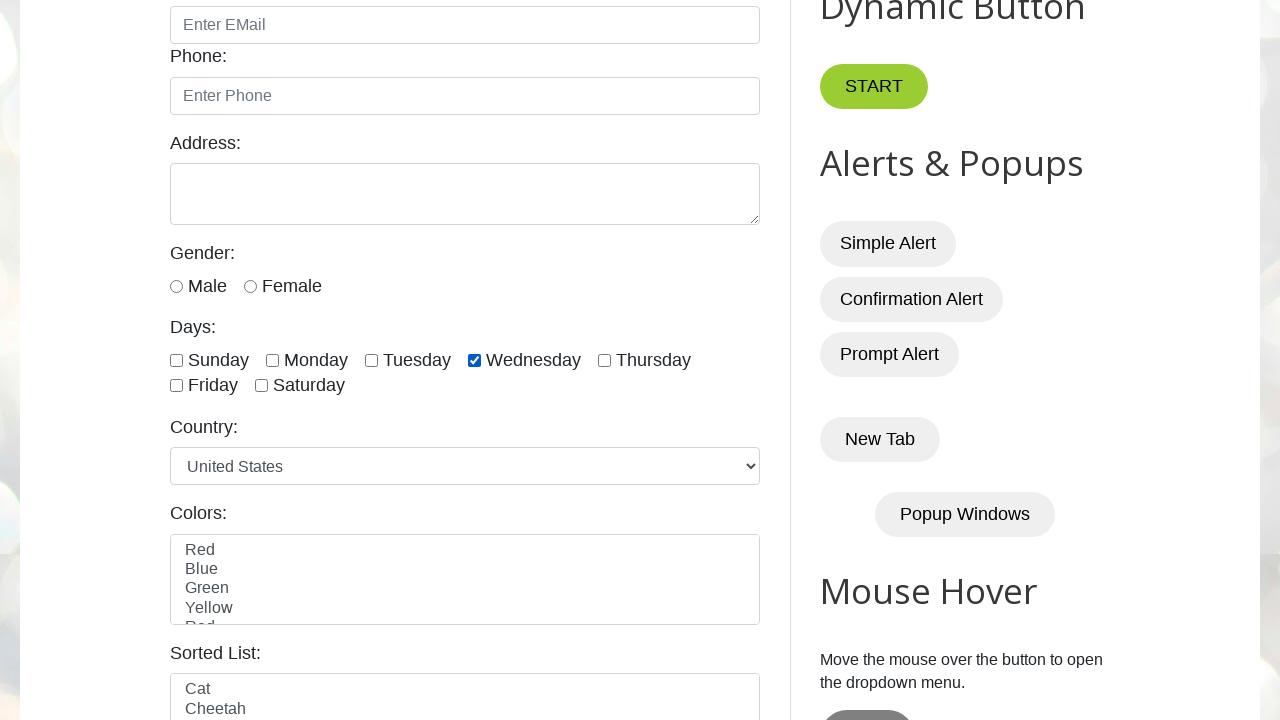

Clicked checkbox at index 4 (one of last 4) at (604, 360) on xpath=//input[@class='form-check-input' and @type='checkbox'] >> nth=4
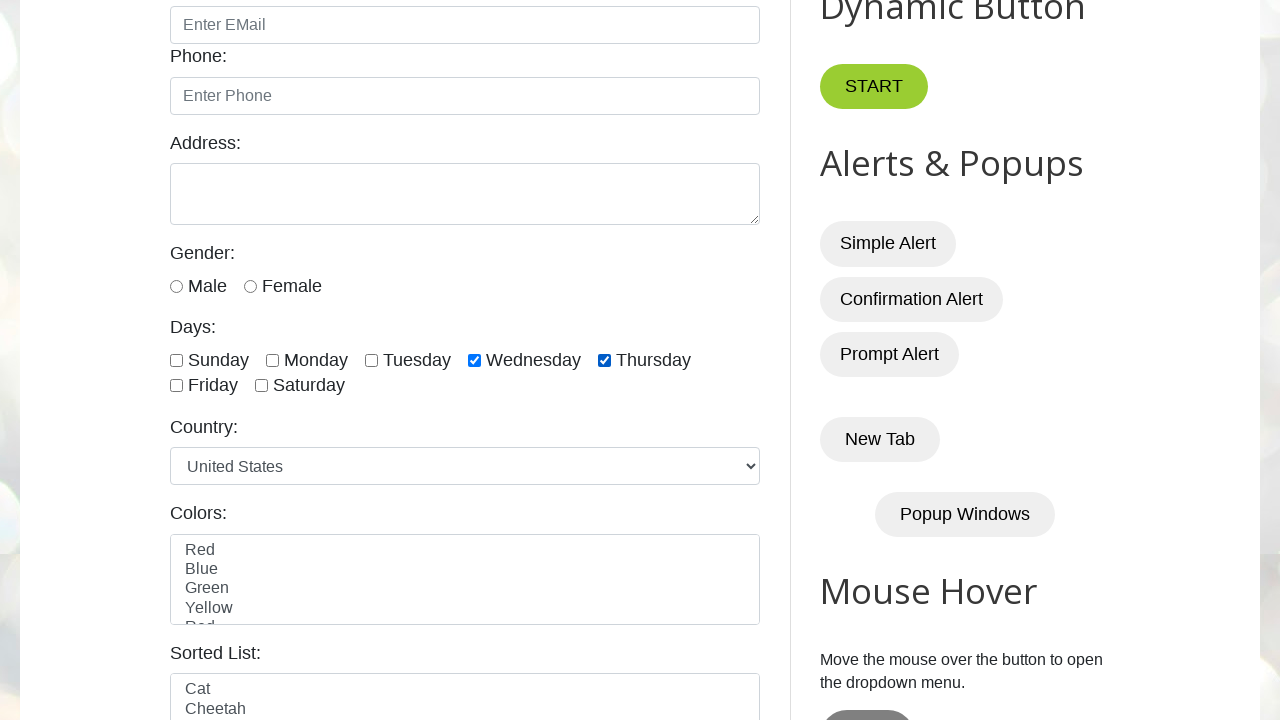

Clicked checkbox at index 5 (one of last 4) at (176, 386) on xpath=//input[@class='form-check-input' and @type='checkbox'] >> nth=5
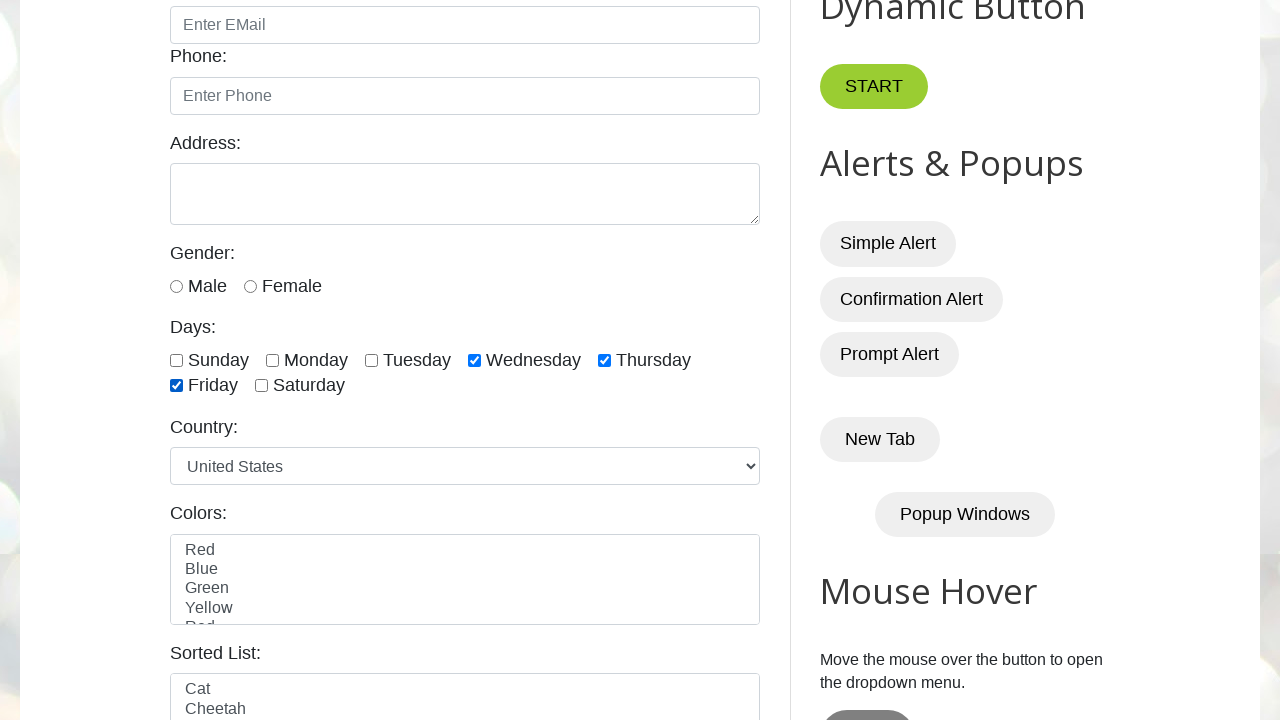

Clicked checkbox at index 6 (one of last 4) at (262, 386) on xpath=//input[@class='form-check-input' and @type='checkbox'] >> nth=6
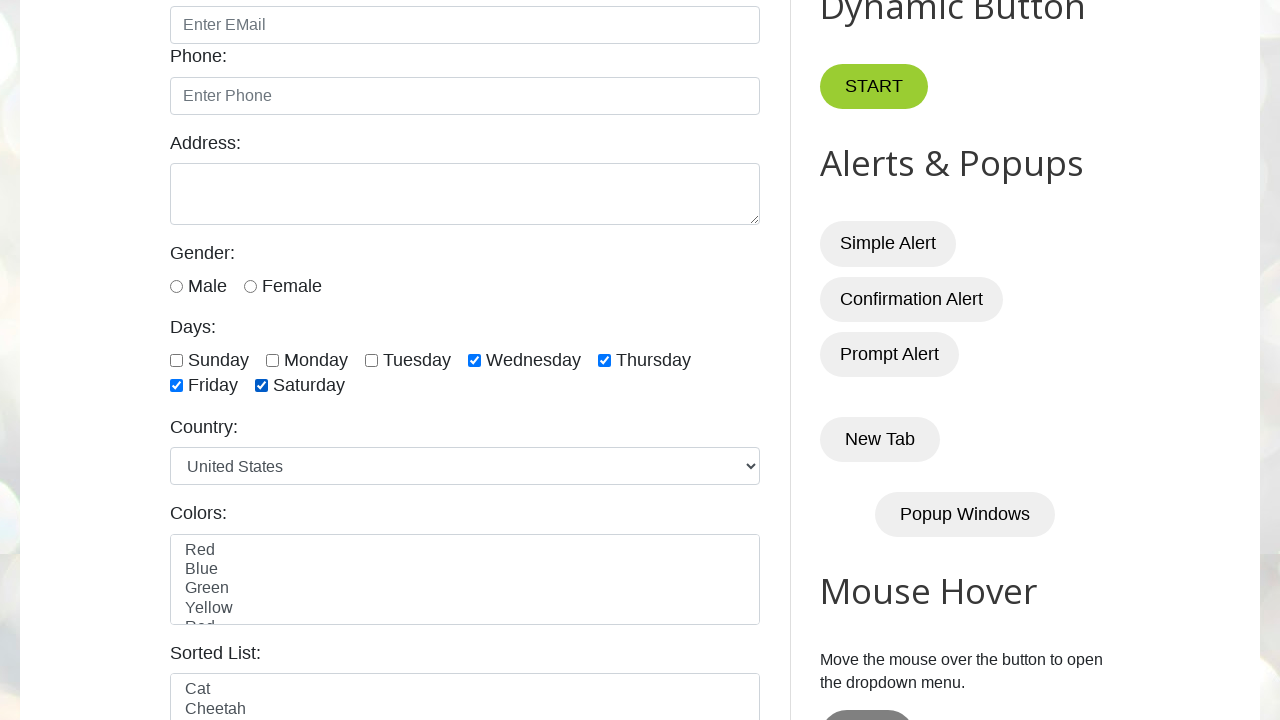

Clicked unchecked checkbox at index 0 to ensure all are selected at (176, 360) on xpath=//input[@class='form-check-input' and @type='checkbox'] >> nth=0
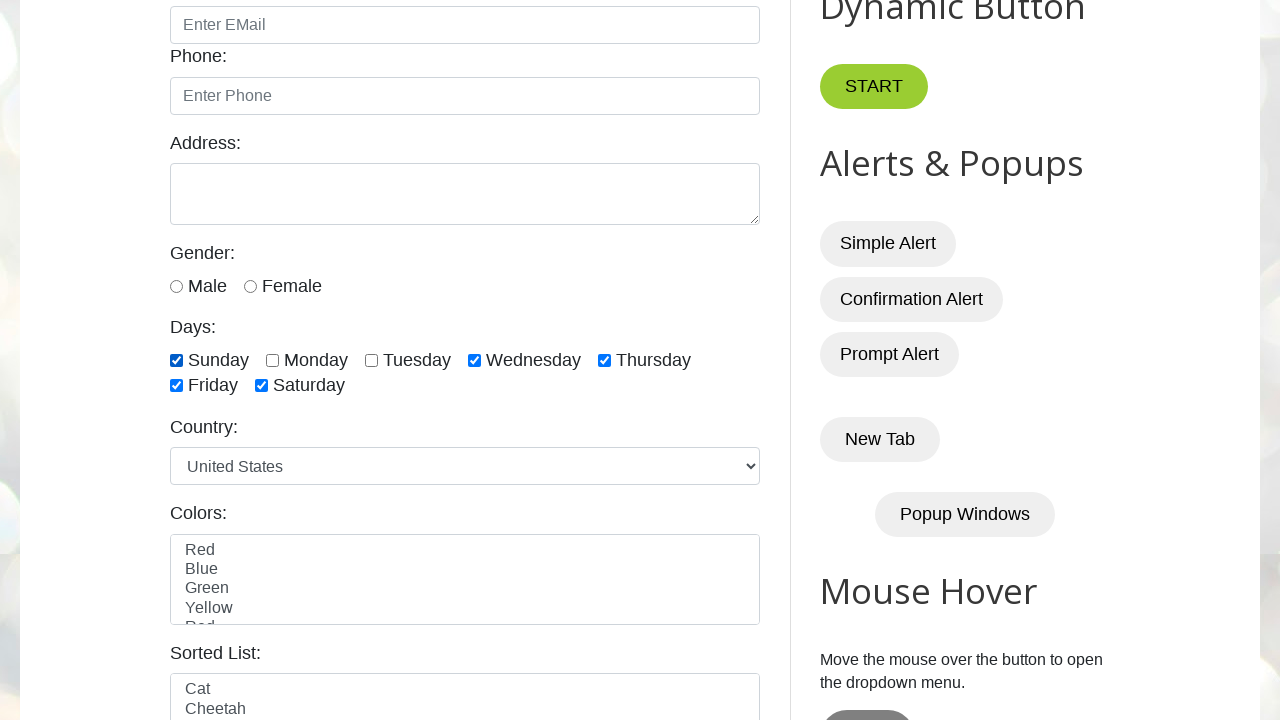

Clicked unchecked checkbox at index 1 to ensure all are selected at (272, 360) on xpath=//input[@class='form-check-input' and @type='checkbox'] >> nth=1
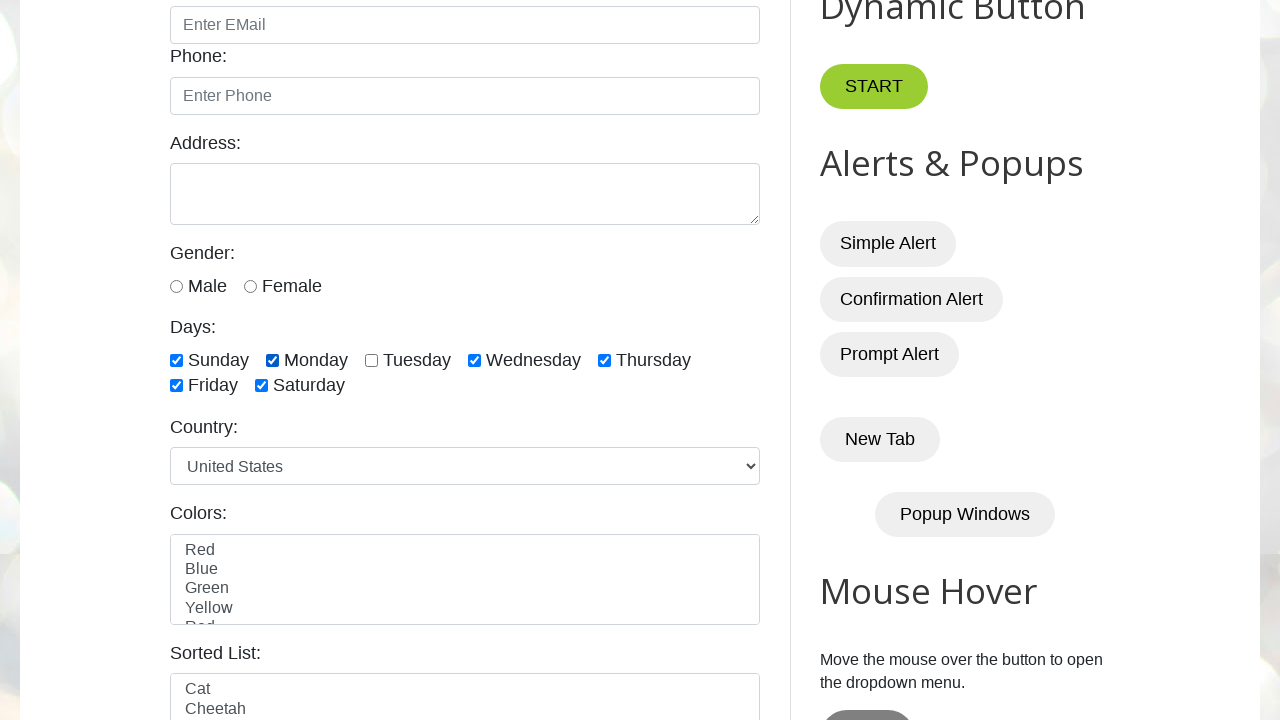

Clicked unchecked checkbox at index 2 to ensure all are selected at (372, 360) on xpath=//input[@class='form-check-input' and @type='checkbox'] >> nth=2
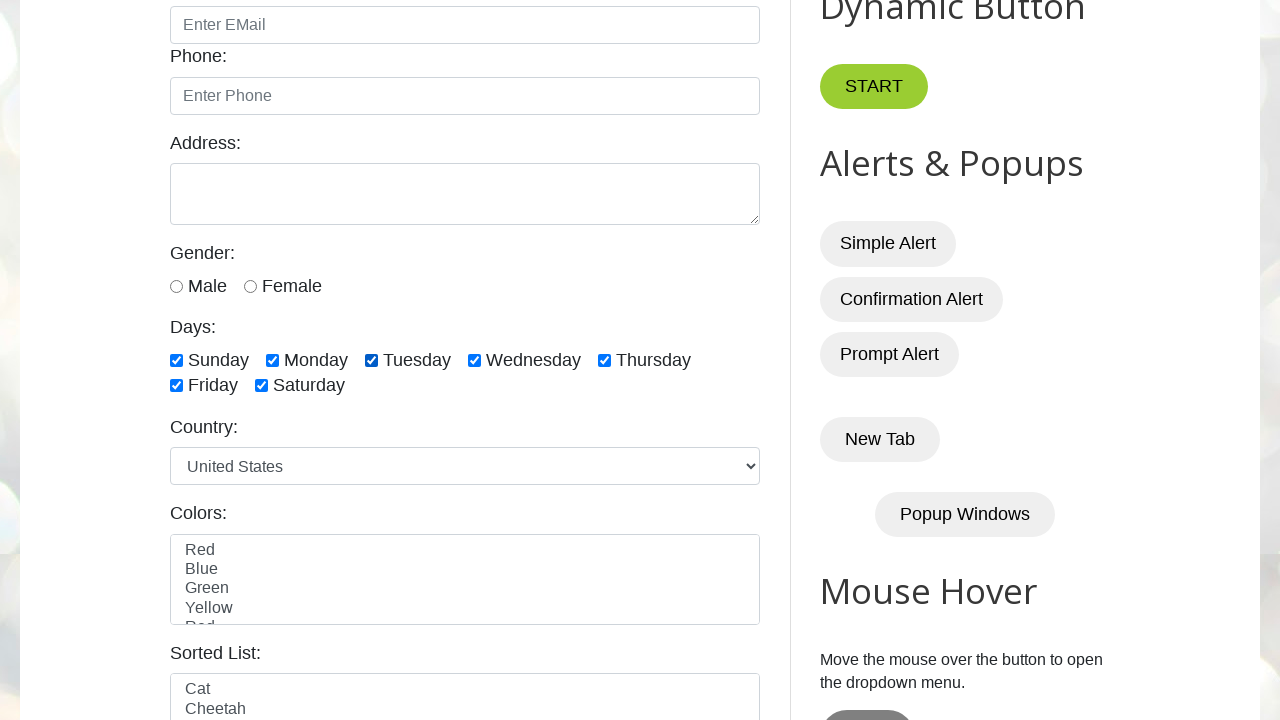

All checkboxes are now selected
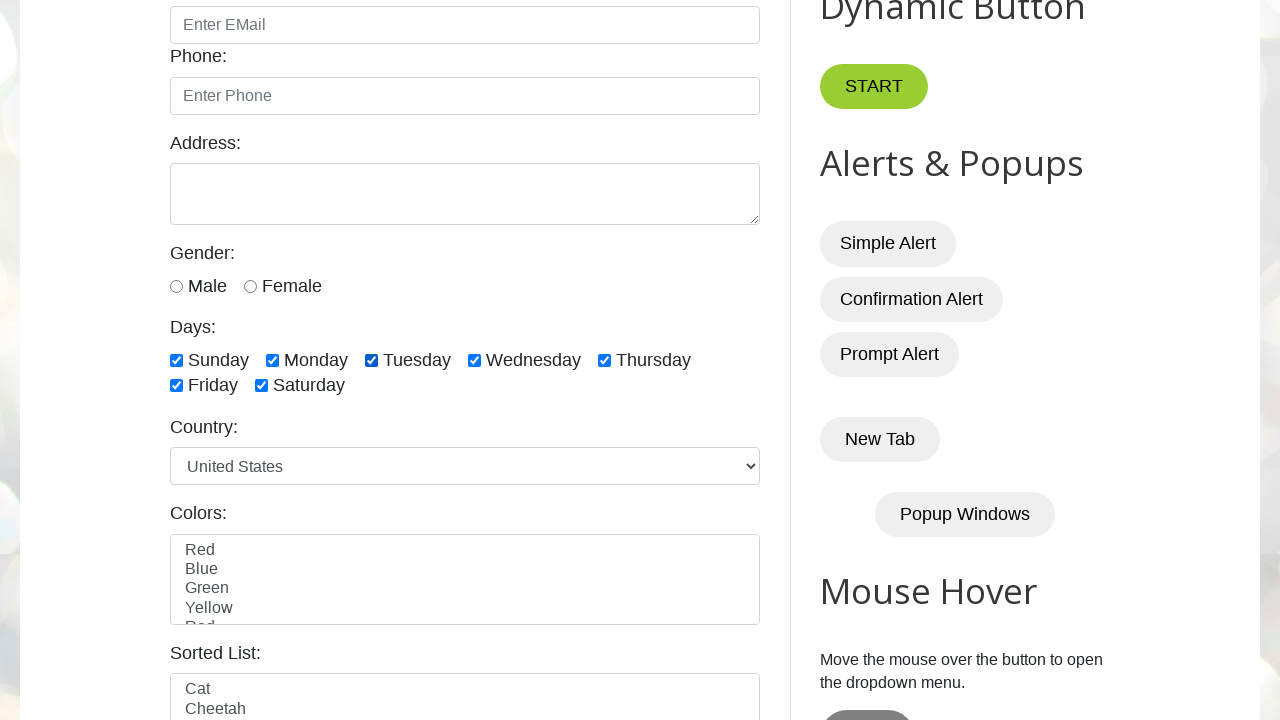

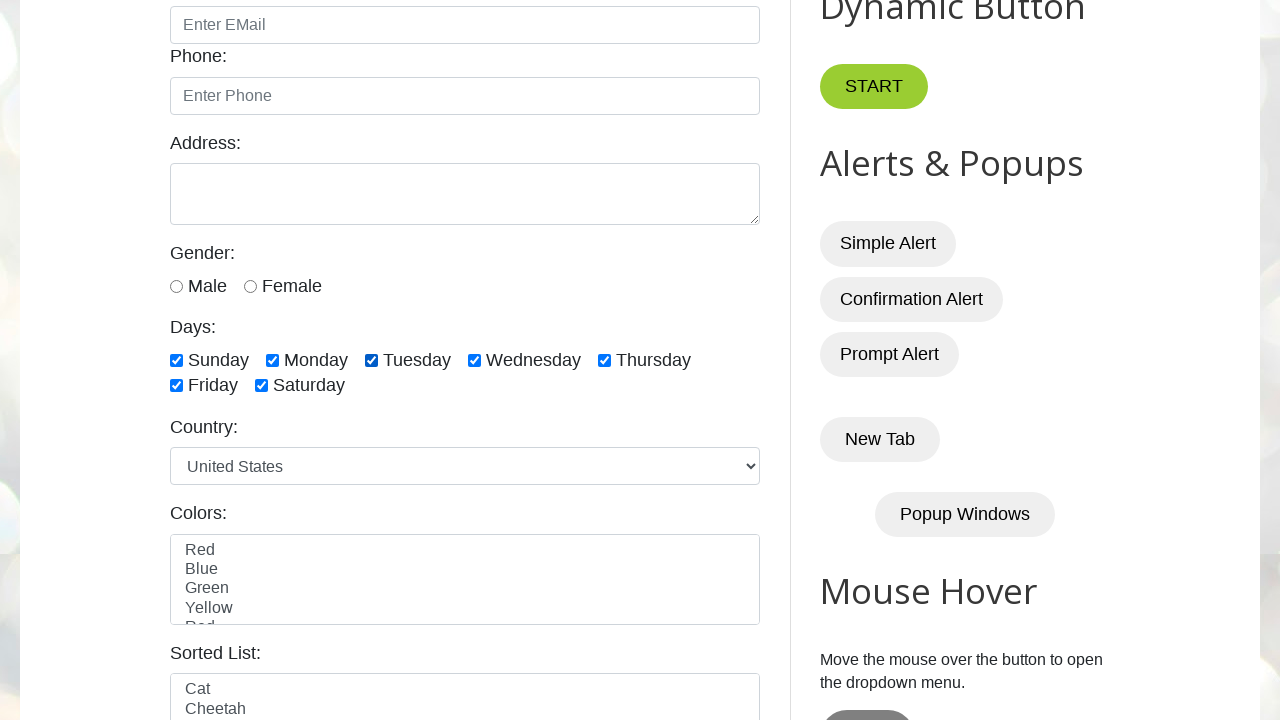